Tests autocomplete functionality by typing partial country name and selecting the suggested option from dropdown

Starting URL: https://www.rahulshettyacademy.com/AutomationPractice

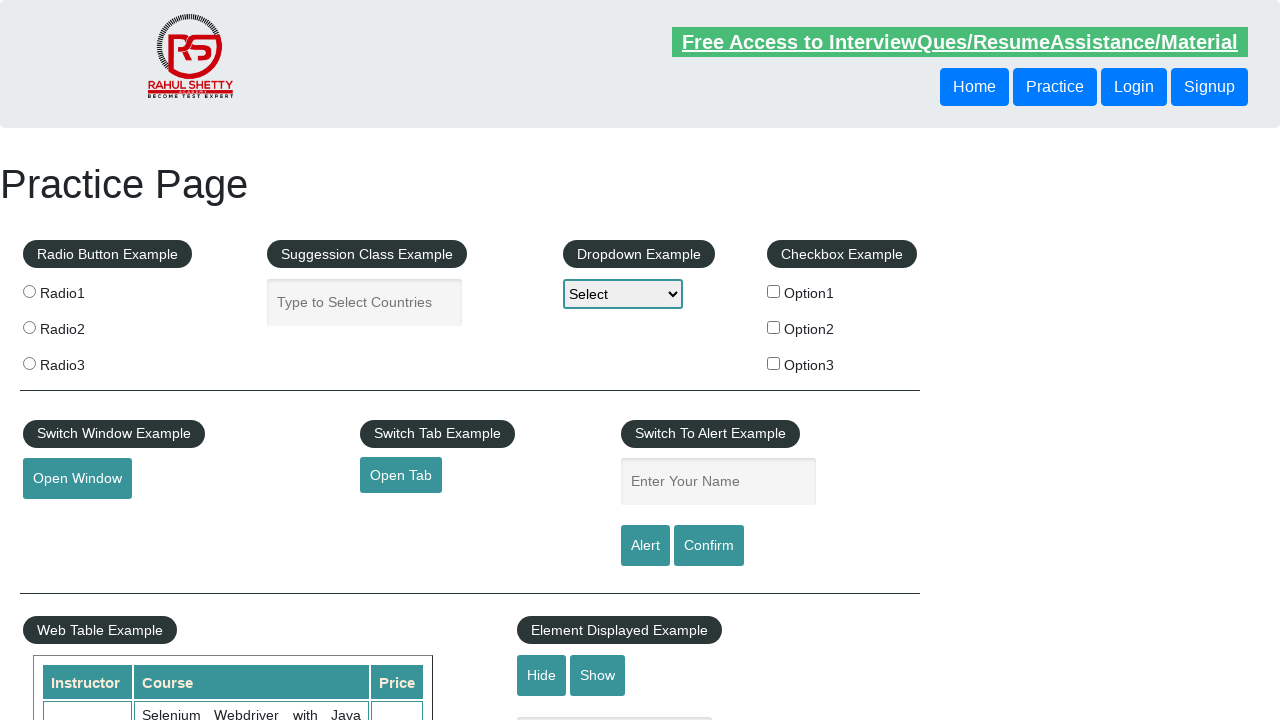

Typed 'UNI' into autocomplete field to search for country on #autocomplete
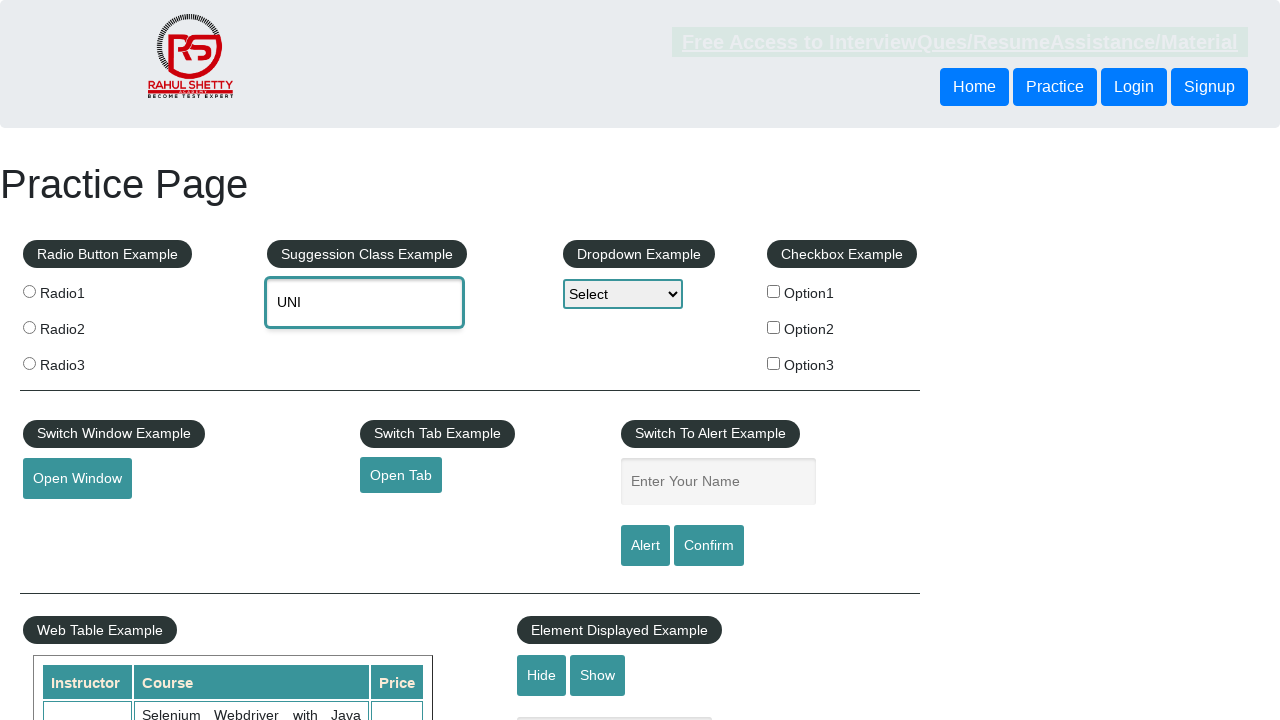

Autocomplete suggestions dropdown appeared
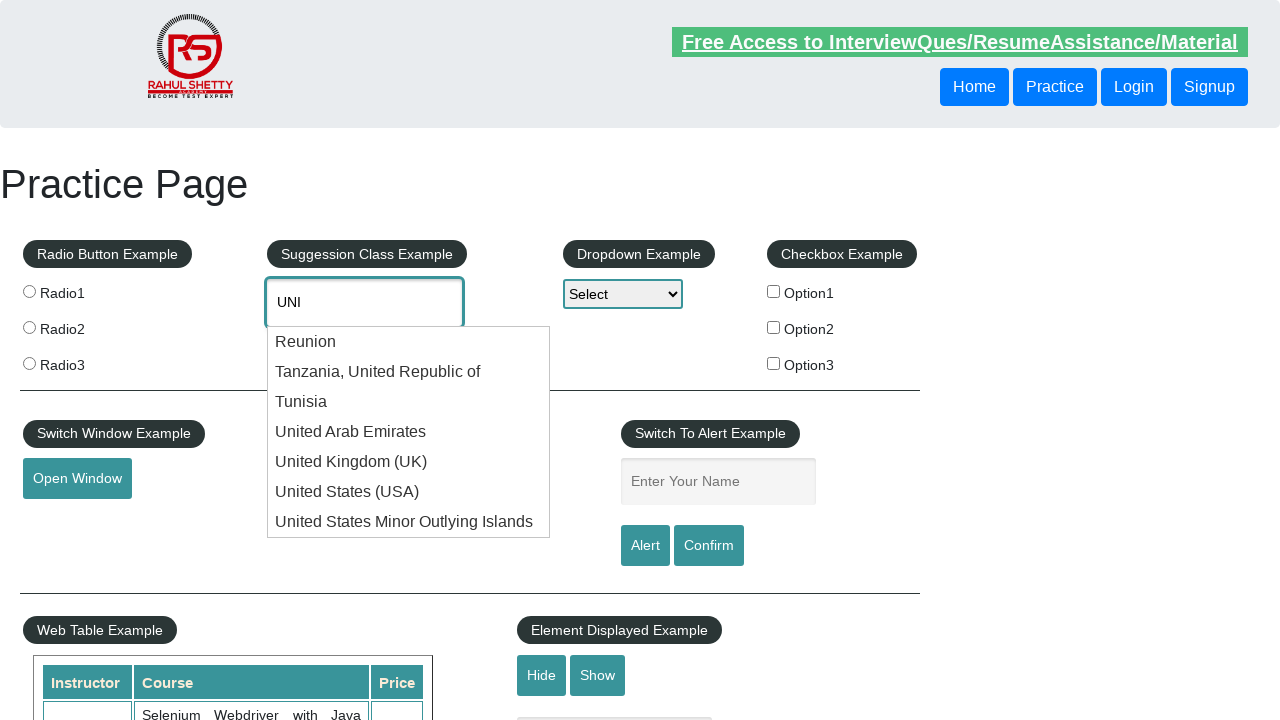

Selected 'United States (USA)' from dropdown suggestions at (409, 492) on #ui-id-1 .ui-menu-item >> nth=5 >> div
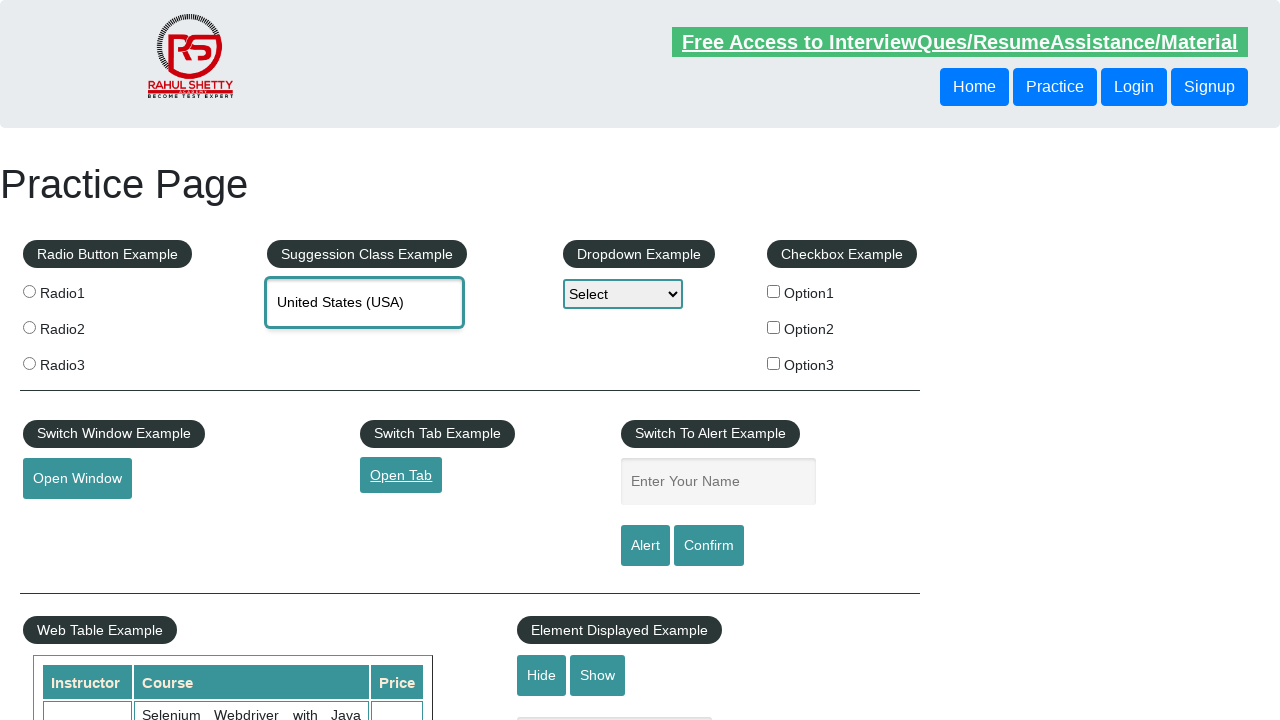

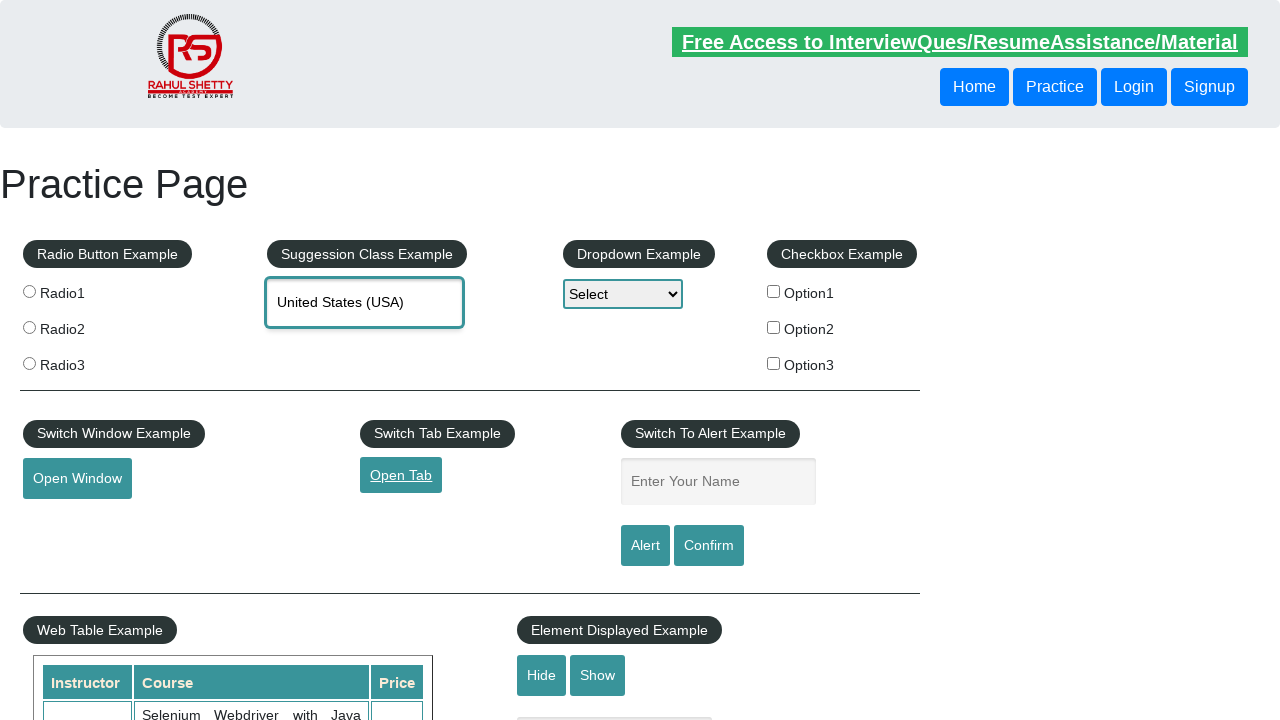